Navigates to GitHub homepage and verifies the page loads successfully by checking for the page title

Starting URL: https://github.com

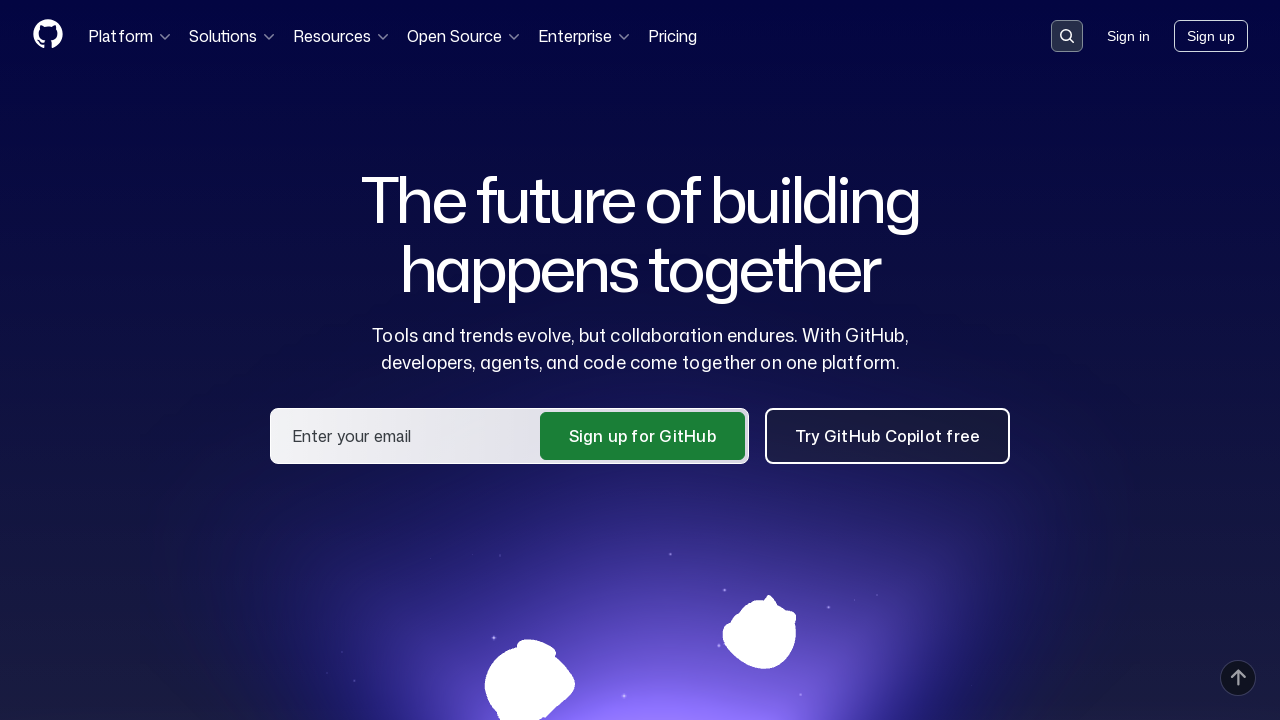

Navigated to GitHub homepage
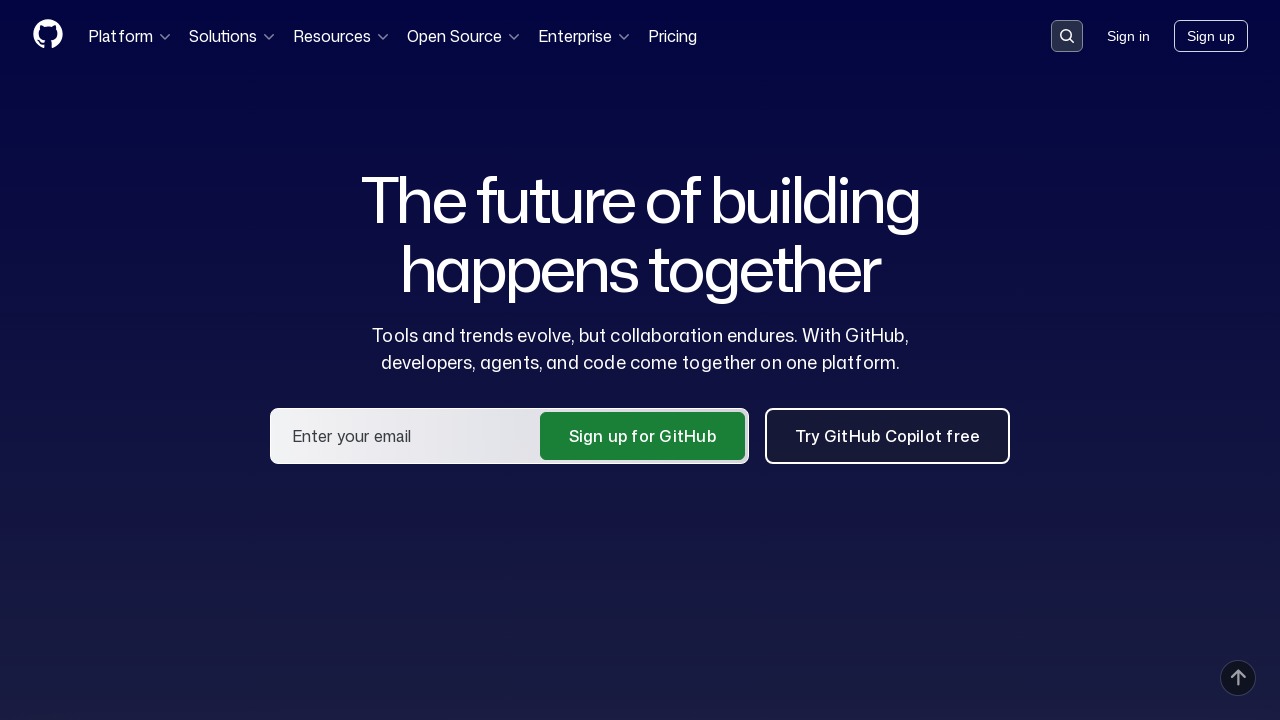

Page loaded (domcontentloaded state)
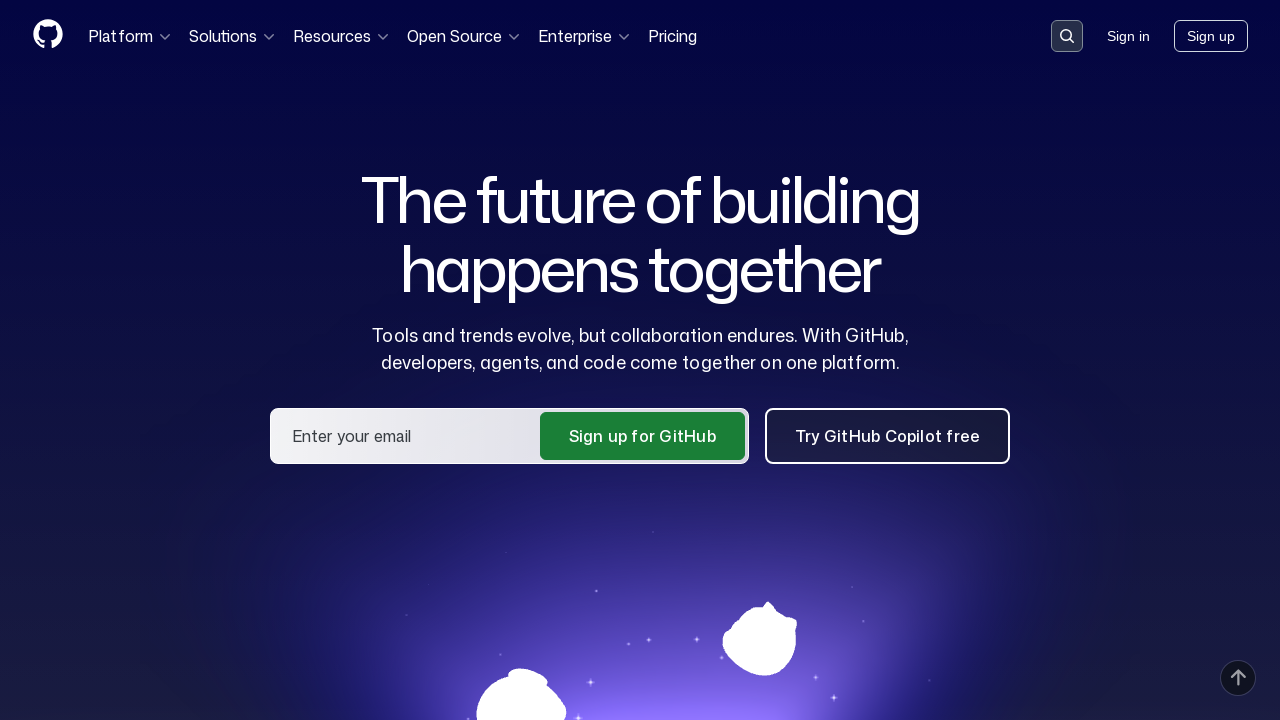

Verified page title contains 'GitHub'
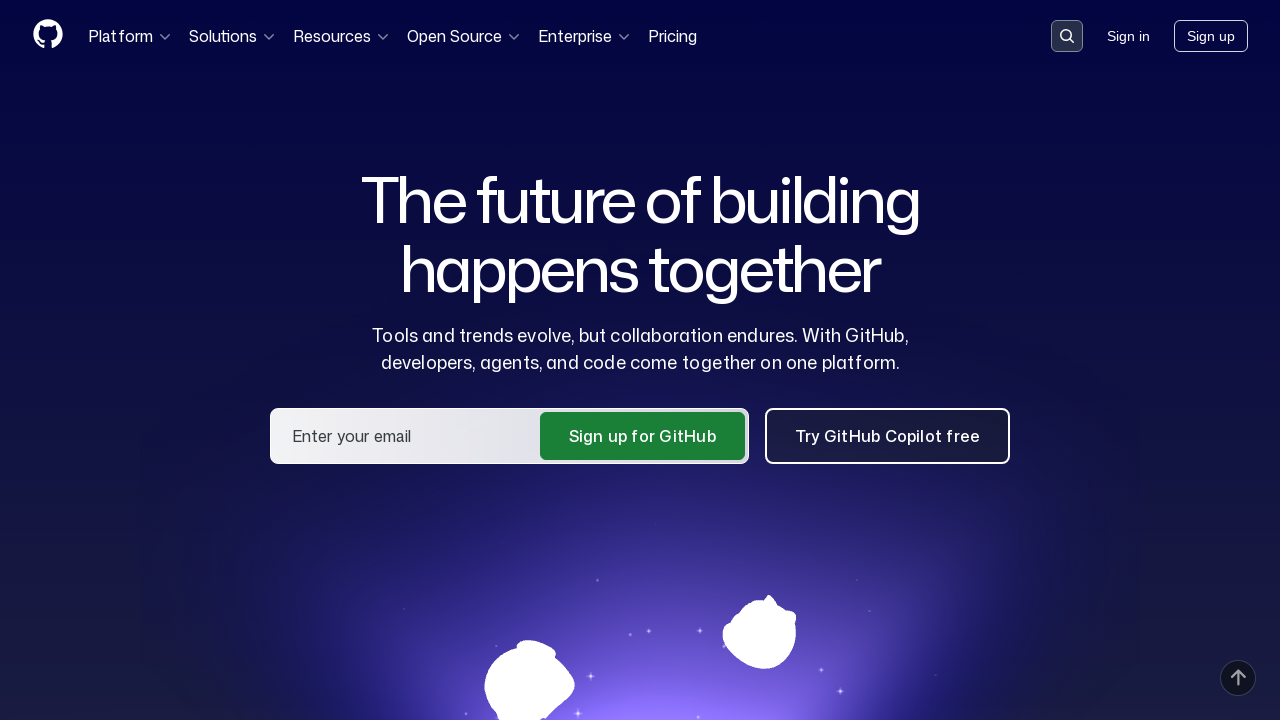

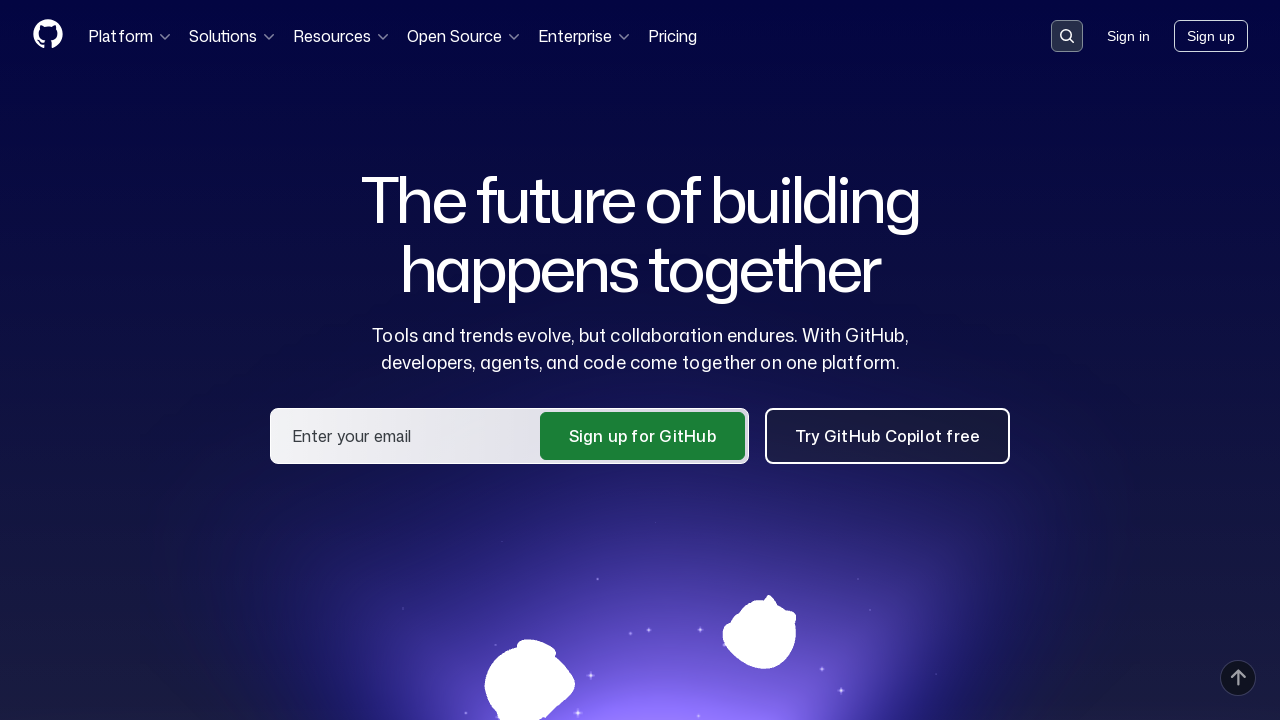